Opens the OrangeHRM demo application homepage and waits for the page to load

Starting URL: https://opensource-demo.orangehrmlive.com/

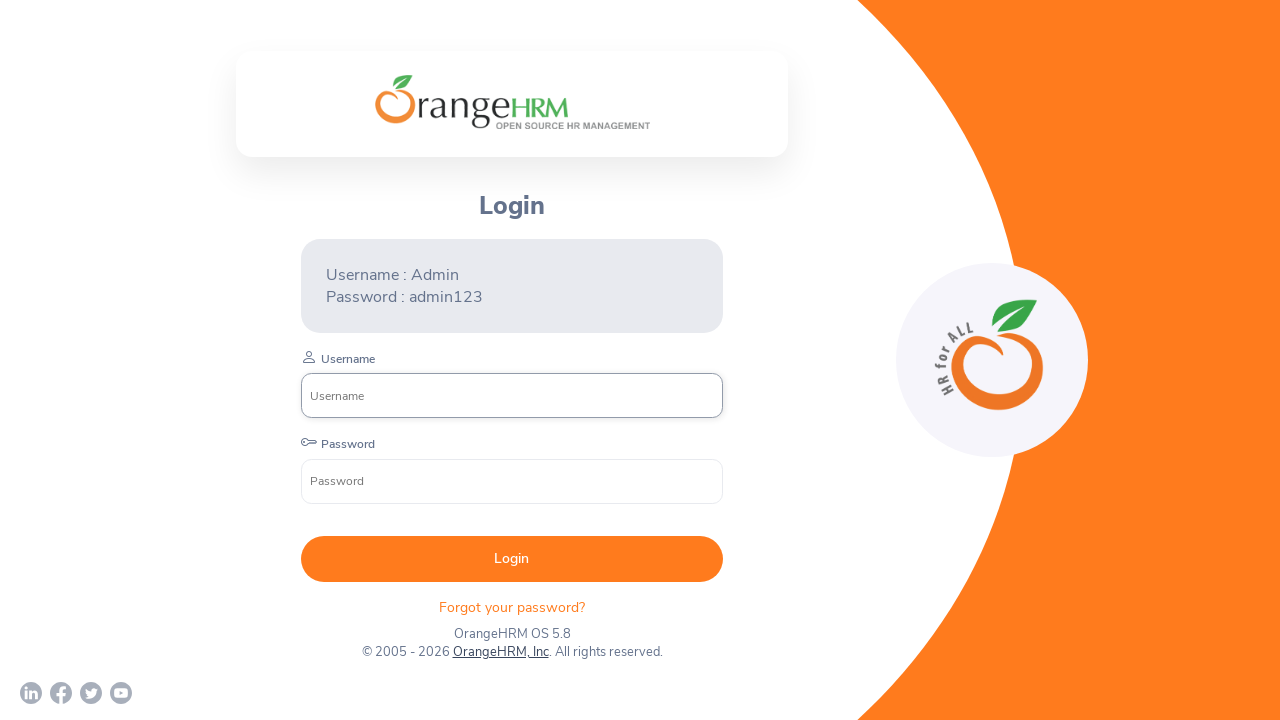

Waited for DOM content to be loaded on OrangeHRM homepage
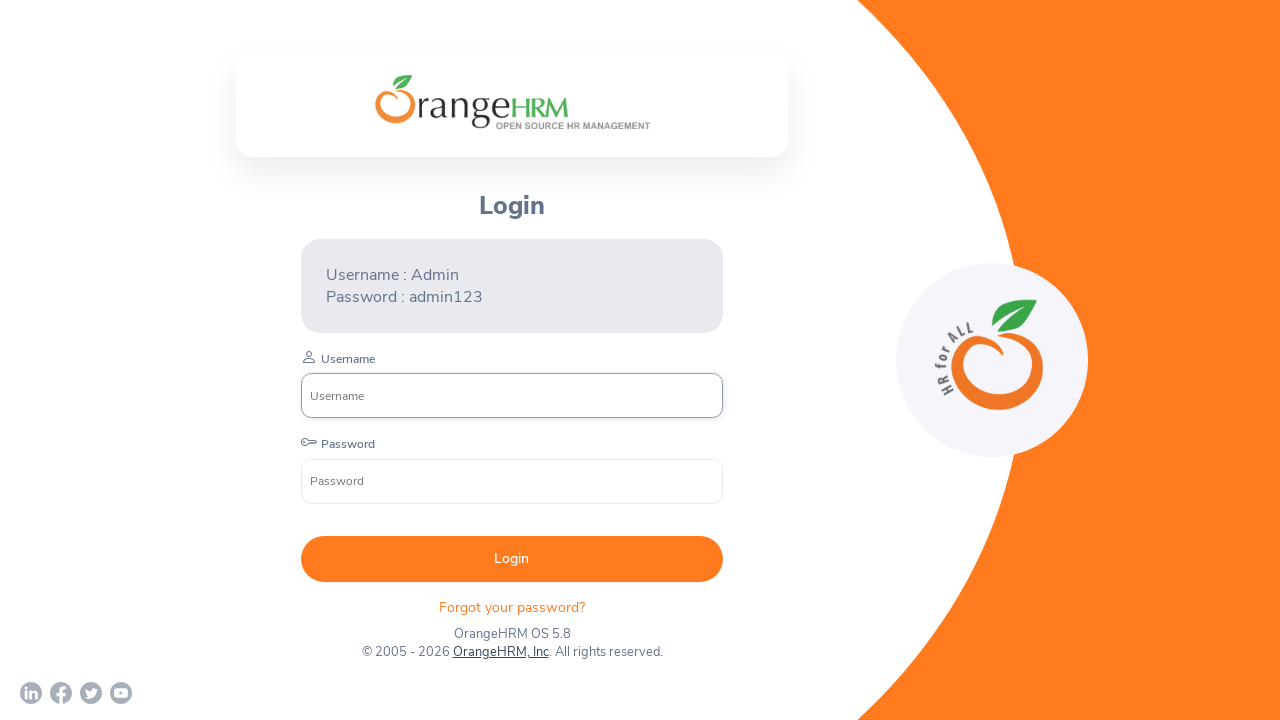

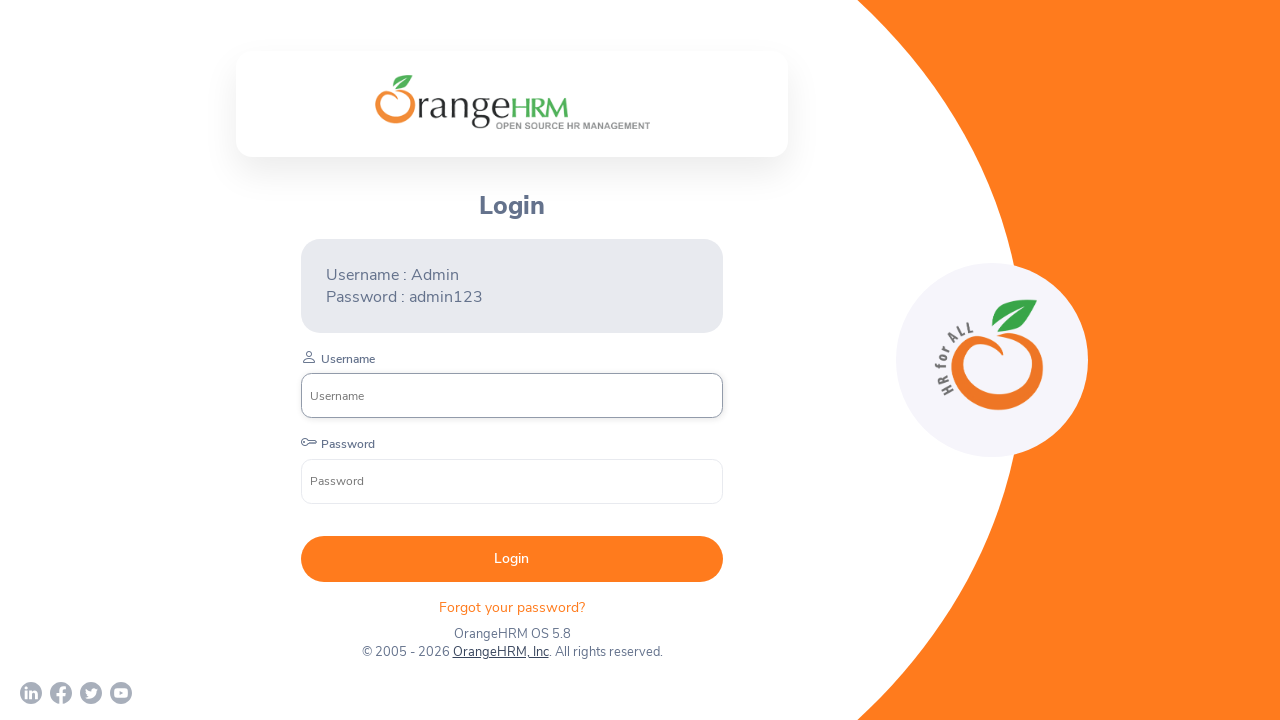